Solves a math problem by reading two numbers from the page, calculating their sum, and selecting the result from a dropdown menu

Starting URL: http://suninjuly.github.io/selects1.html

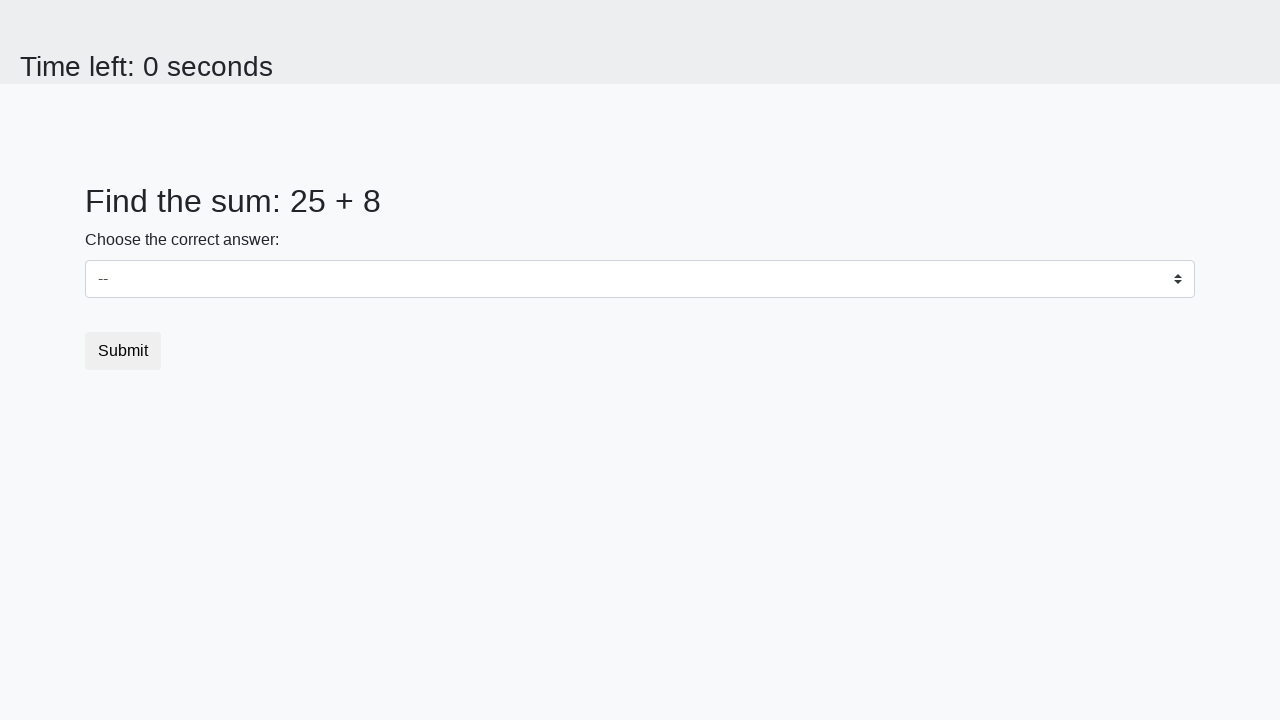

Retrieved first number from #num1 element
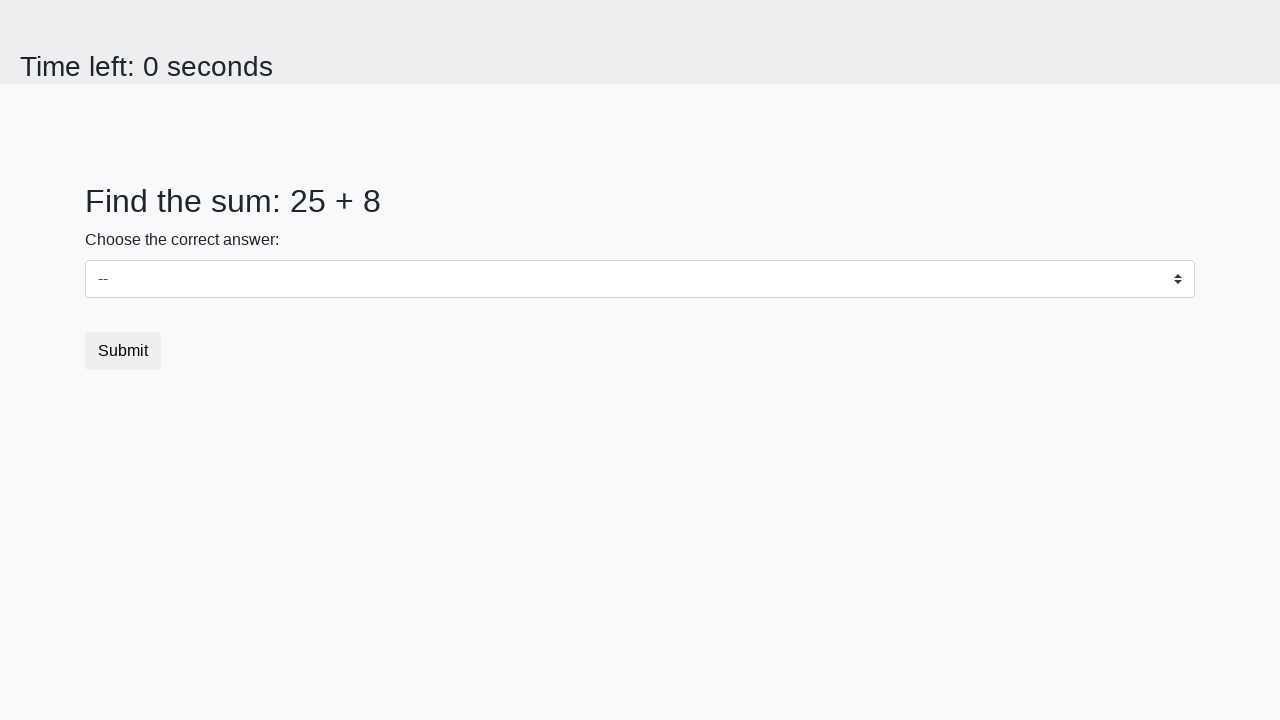

Retrieved second number from #num2 element
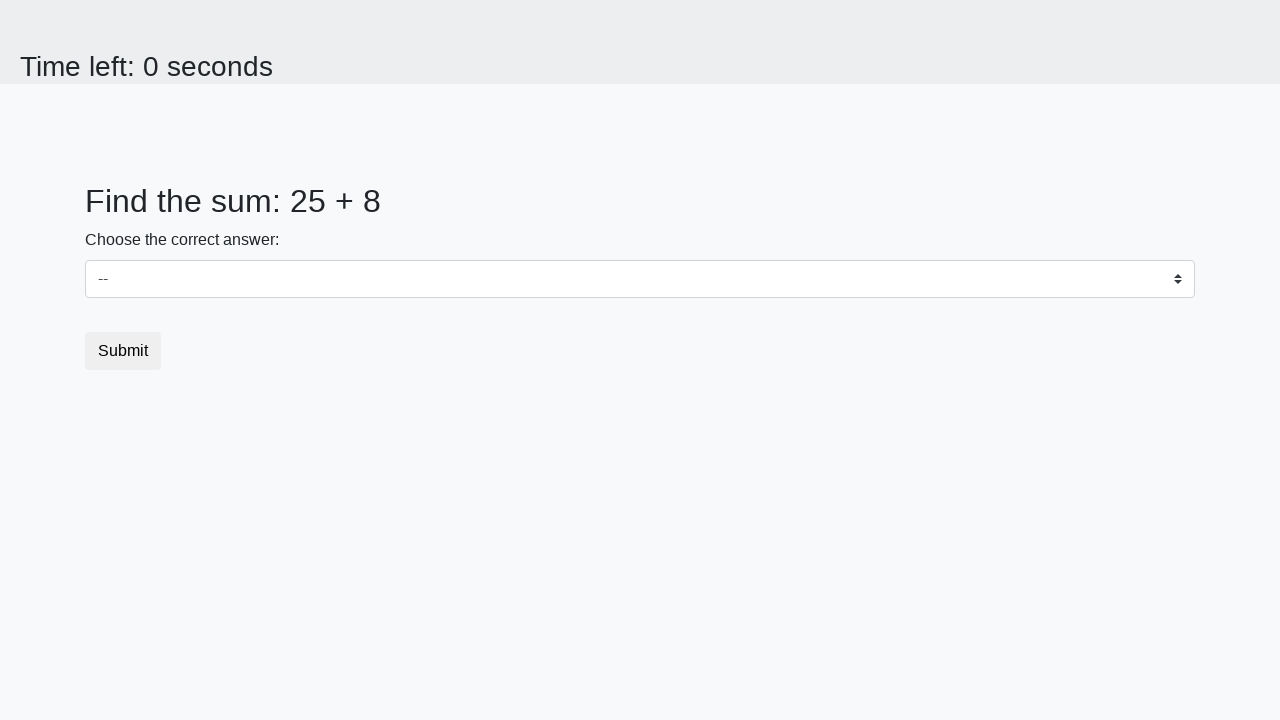

Calculated sum: 25 + 8 = 33
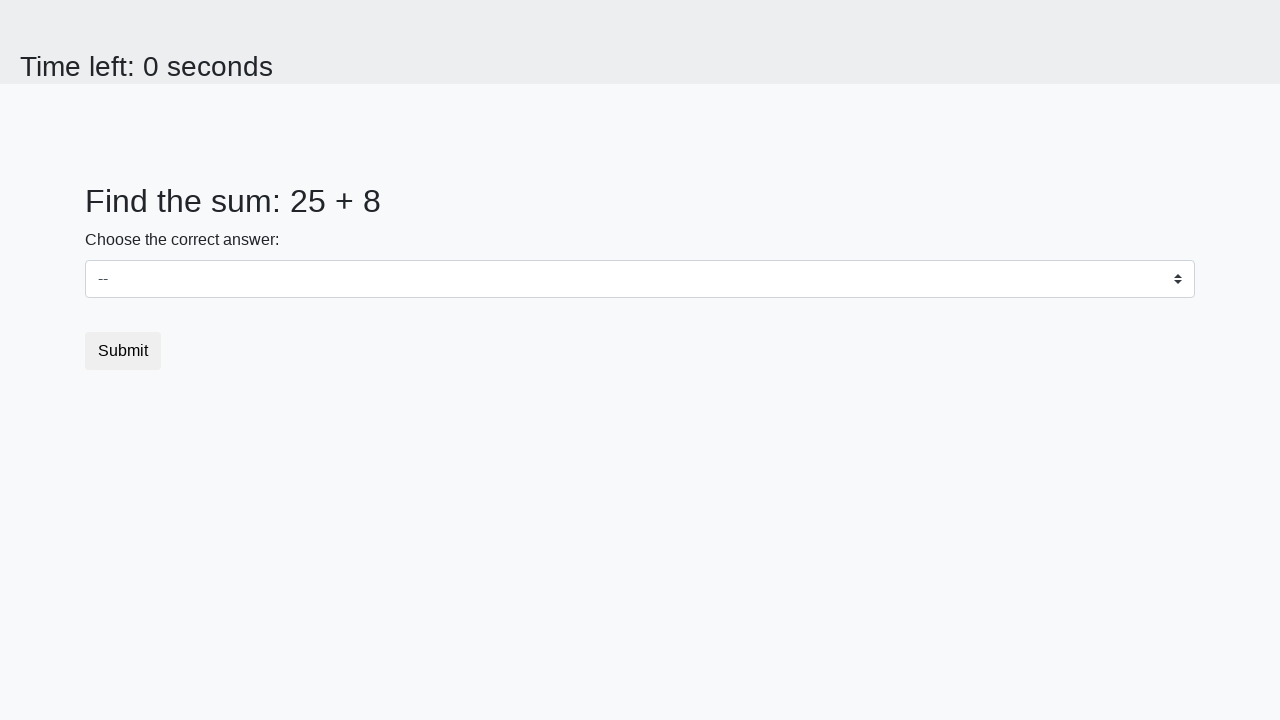

Clicked select dropdown to open it at (640, 279) on select
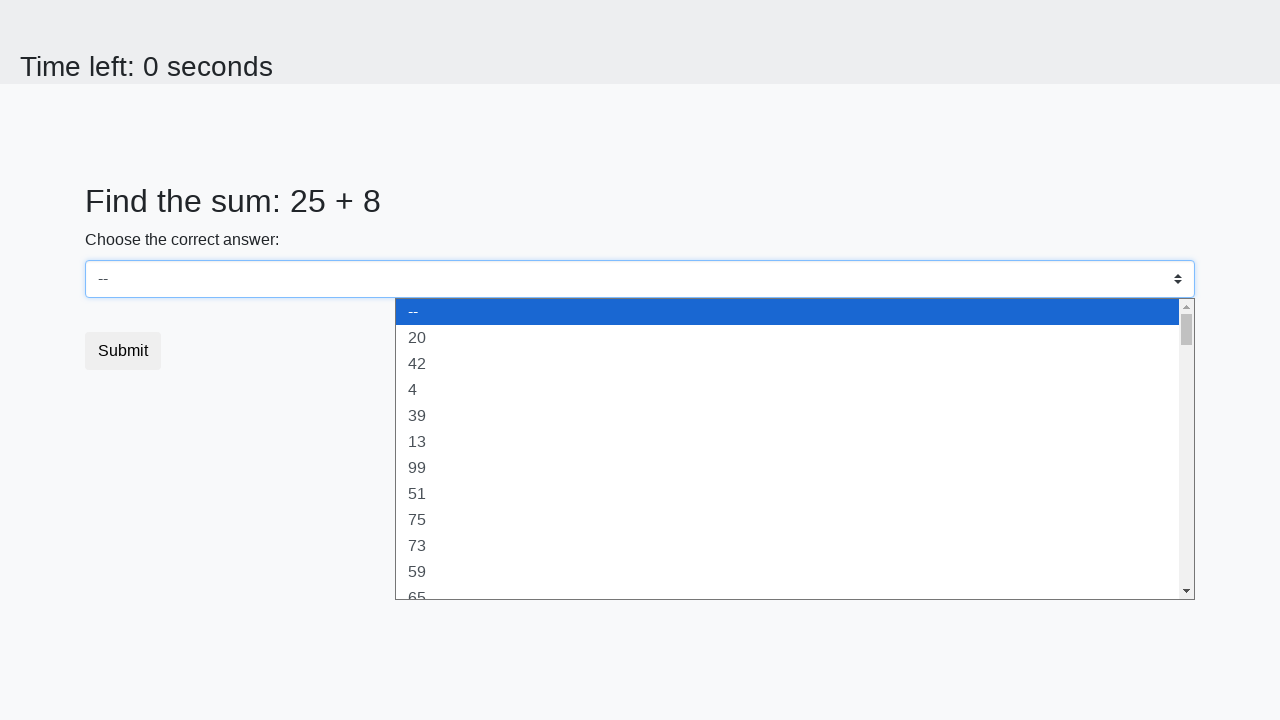

Selected value 33 from dropdown menu on select
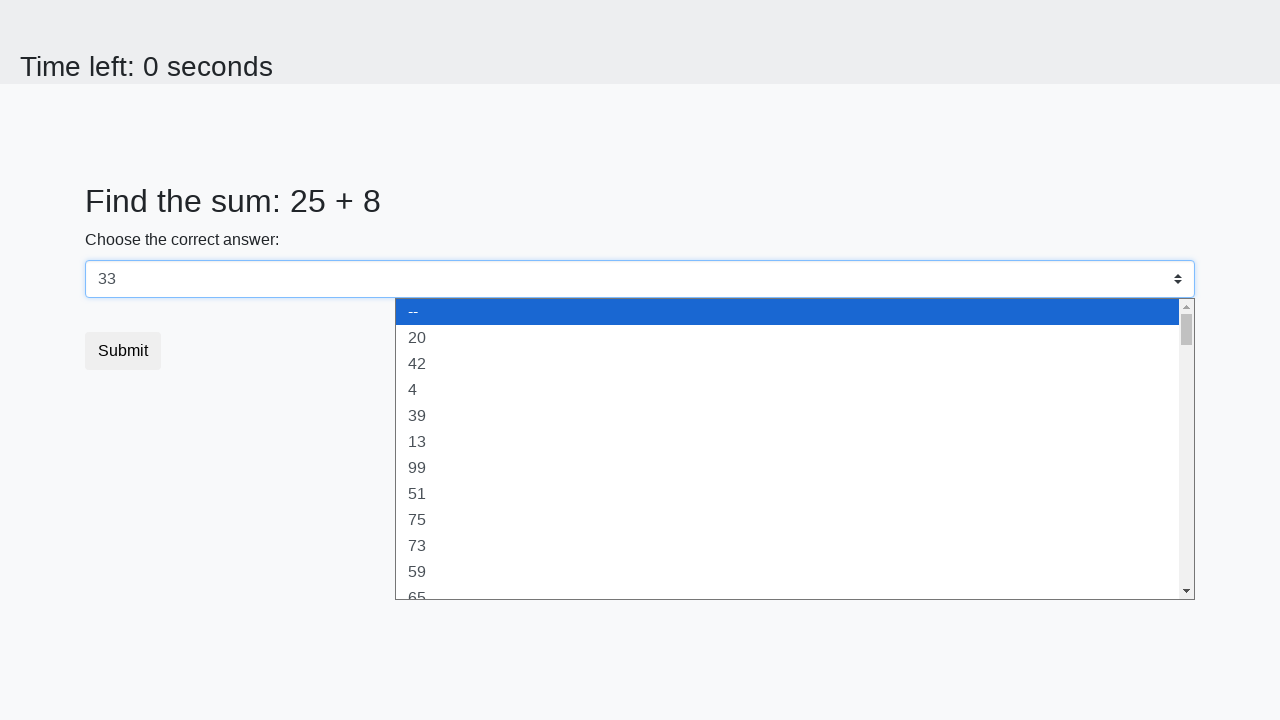

Clicked submit button to complete the form at (123, 351) on button.btn
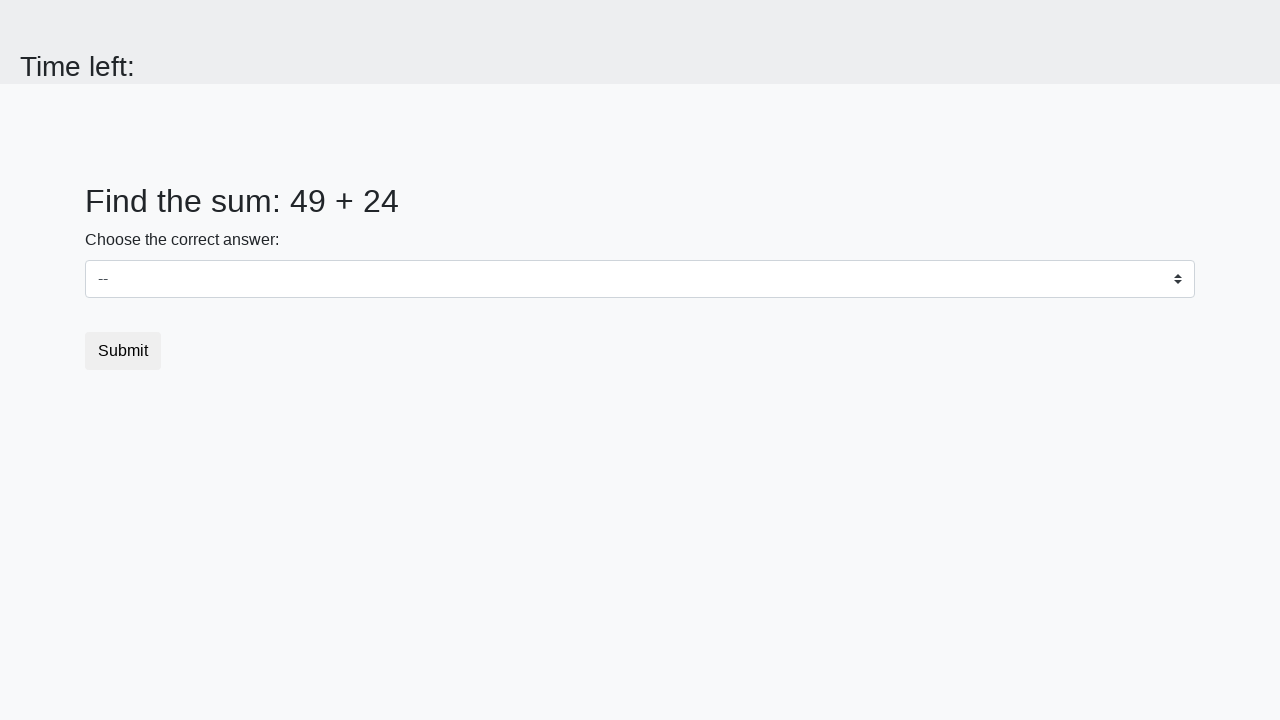

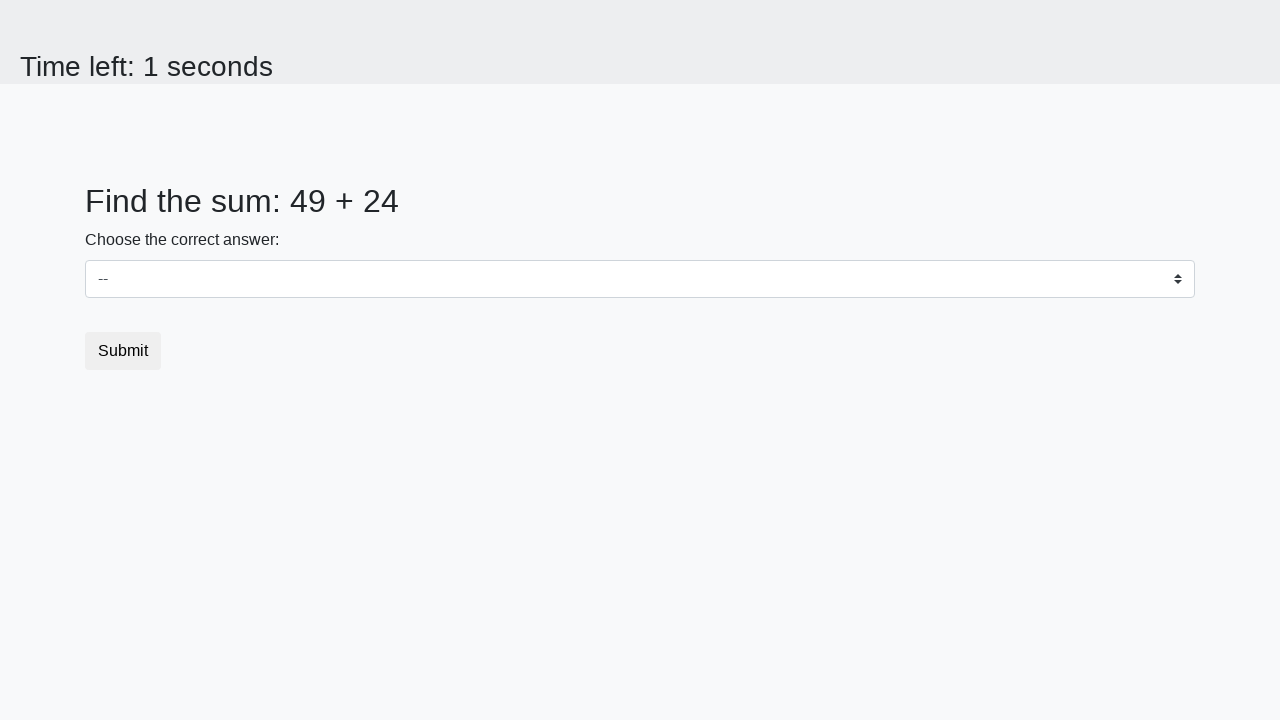